Tests iframe navigation by switching to an iframe, clicking a button inside it, then switching back to the parent frame and clicking a link on the main page.

Starting URL: https://www.w3schools.com/js/tryit.asp?filename=tryjs_myfirst

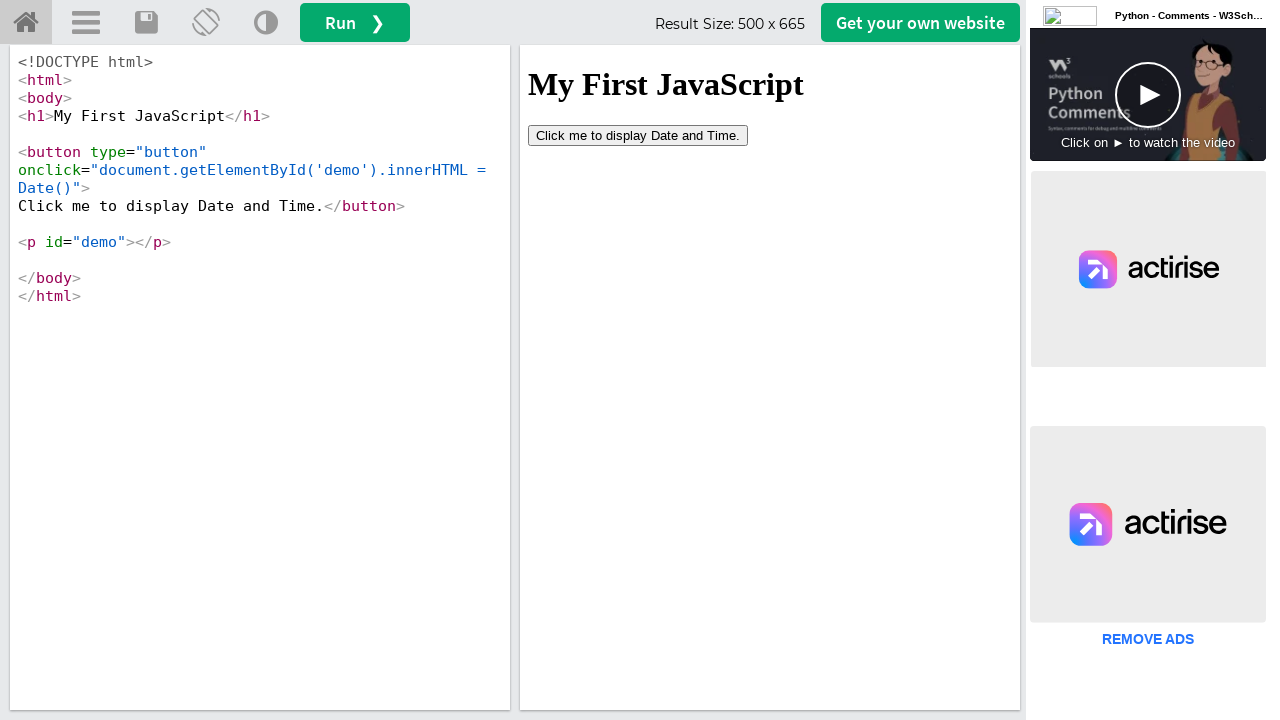

Waited for iframe#iframeResult to load
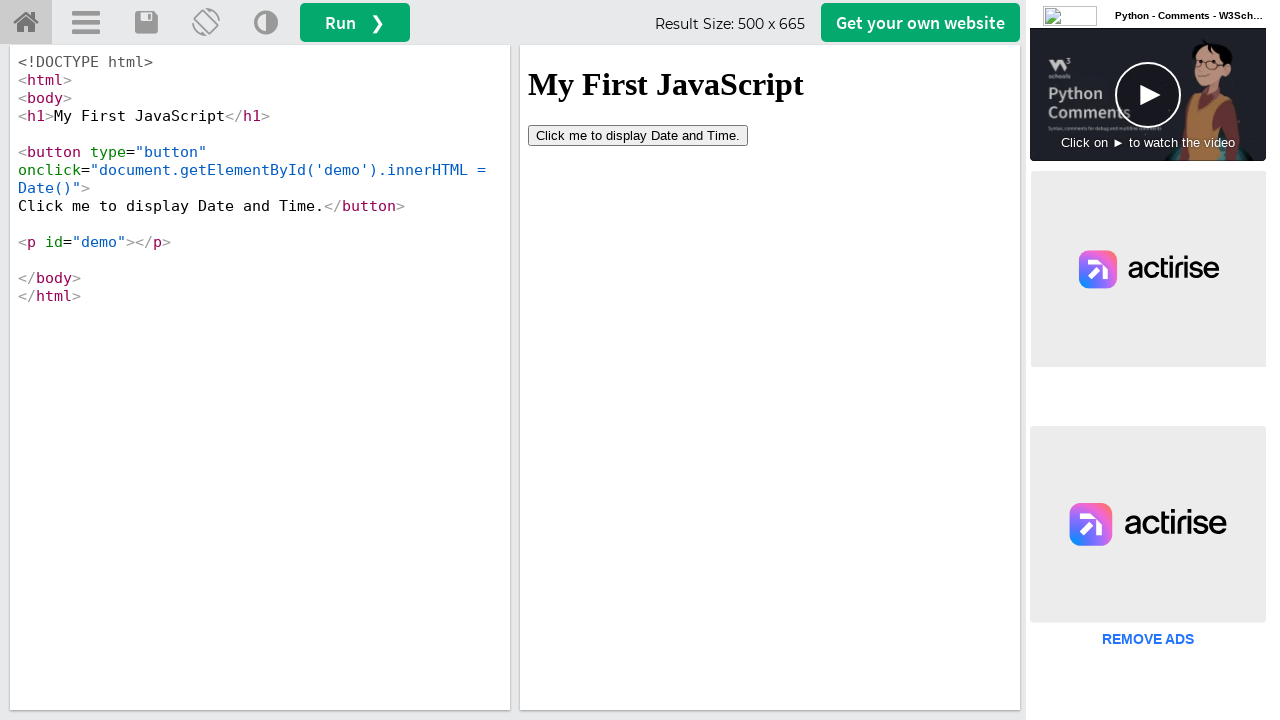

Located and switched to iframe#iframeResult
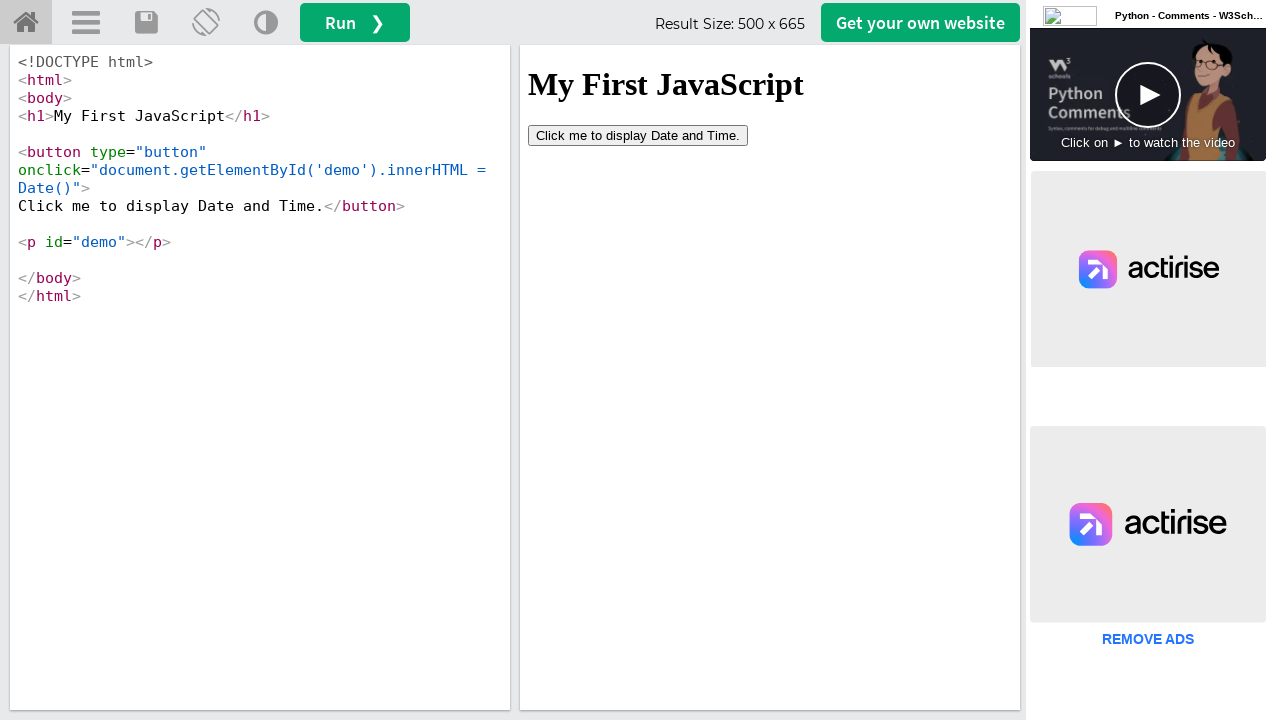

Clicked 'Click me' button inside the iframe at (638, 135) on #iframeResult >> internal:control=enter-frame >> xpath=//button[contains(text(),
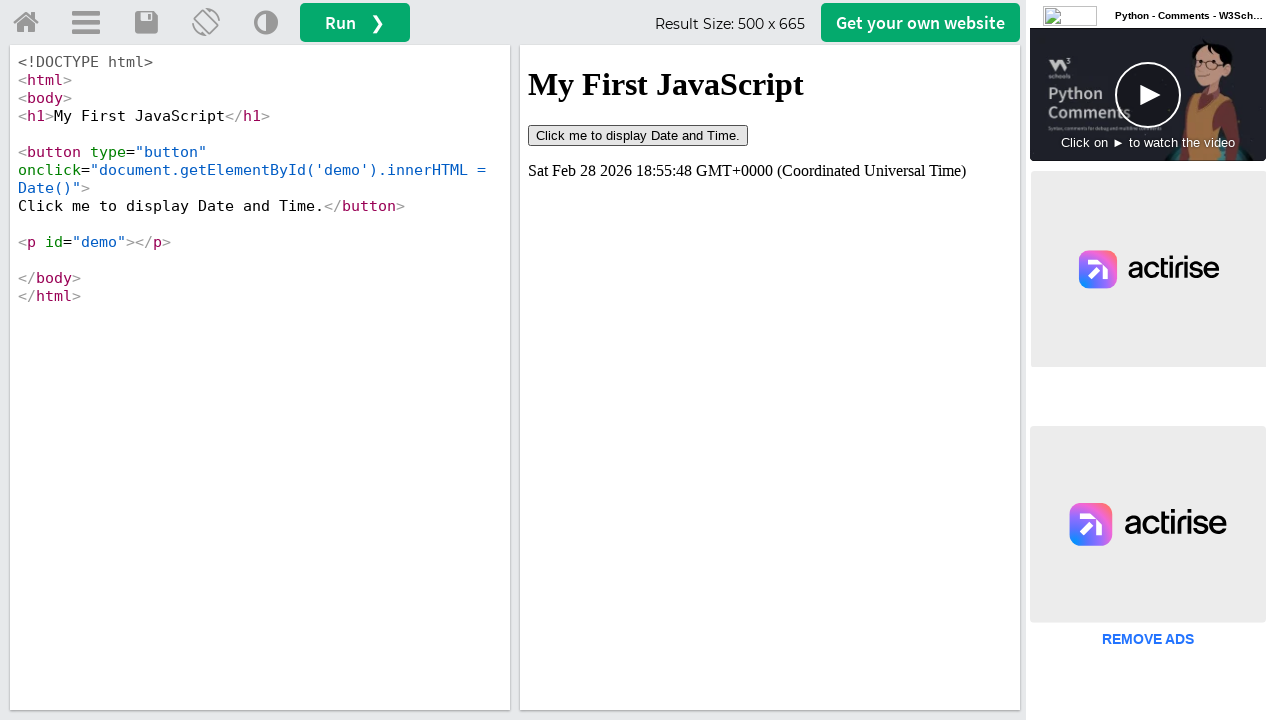

Waited 1 second for button action to complete
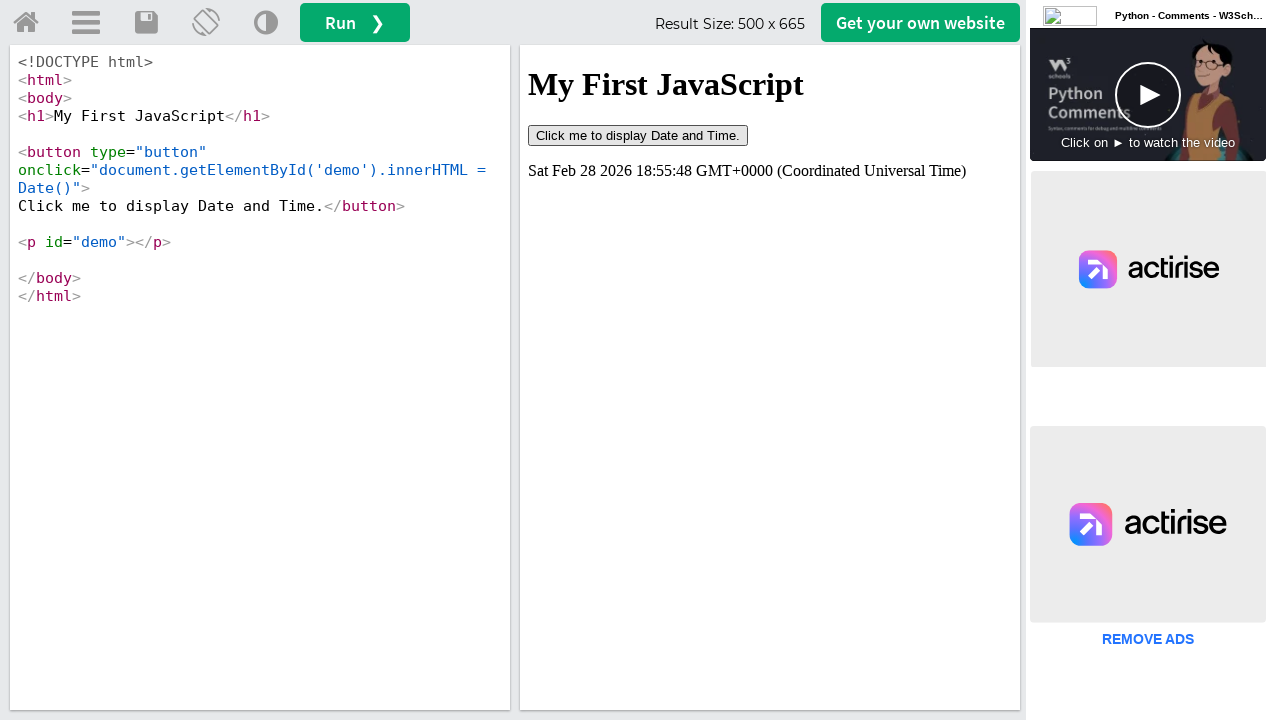

Clicked 'Try it Home' link on main page at (26, 23) on a#tryhome
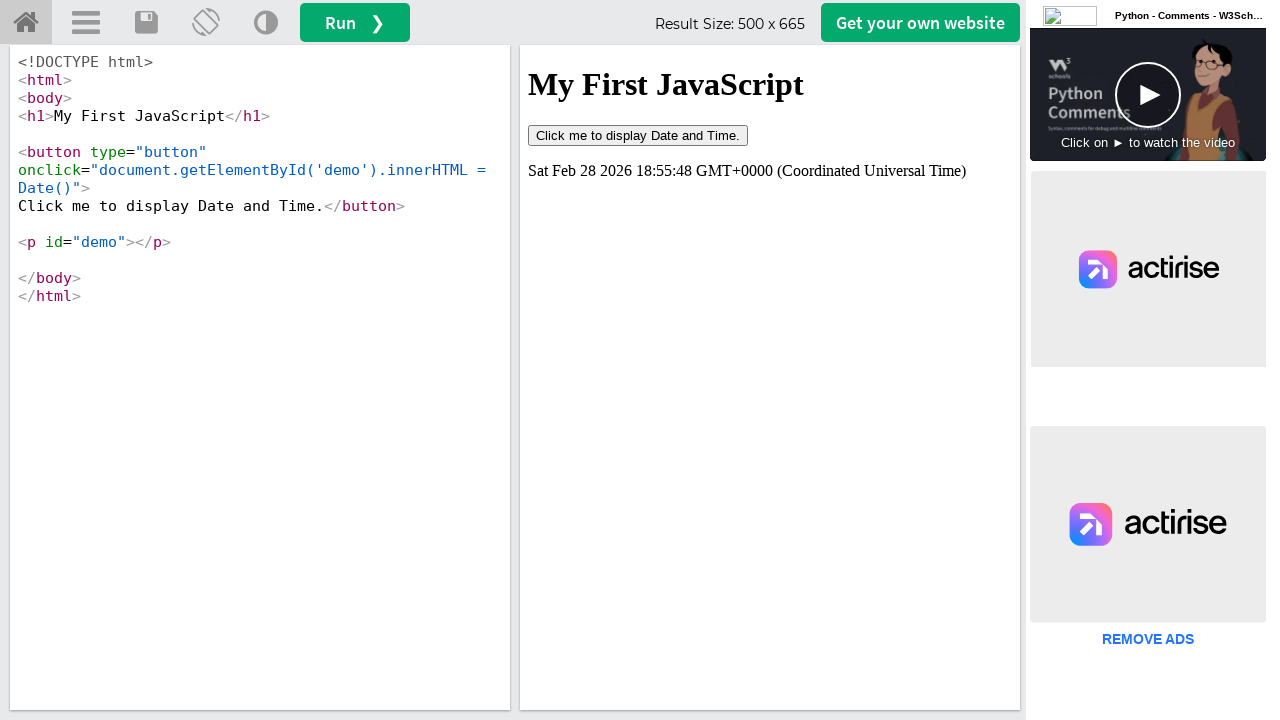

Page load completed after navigation
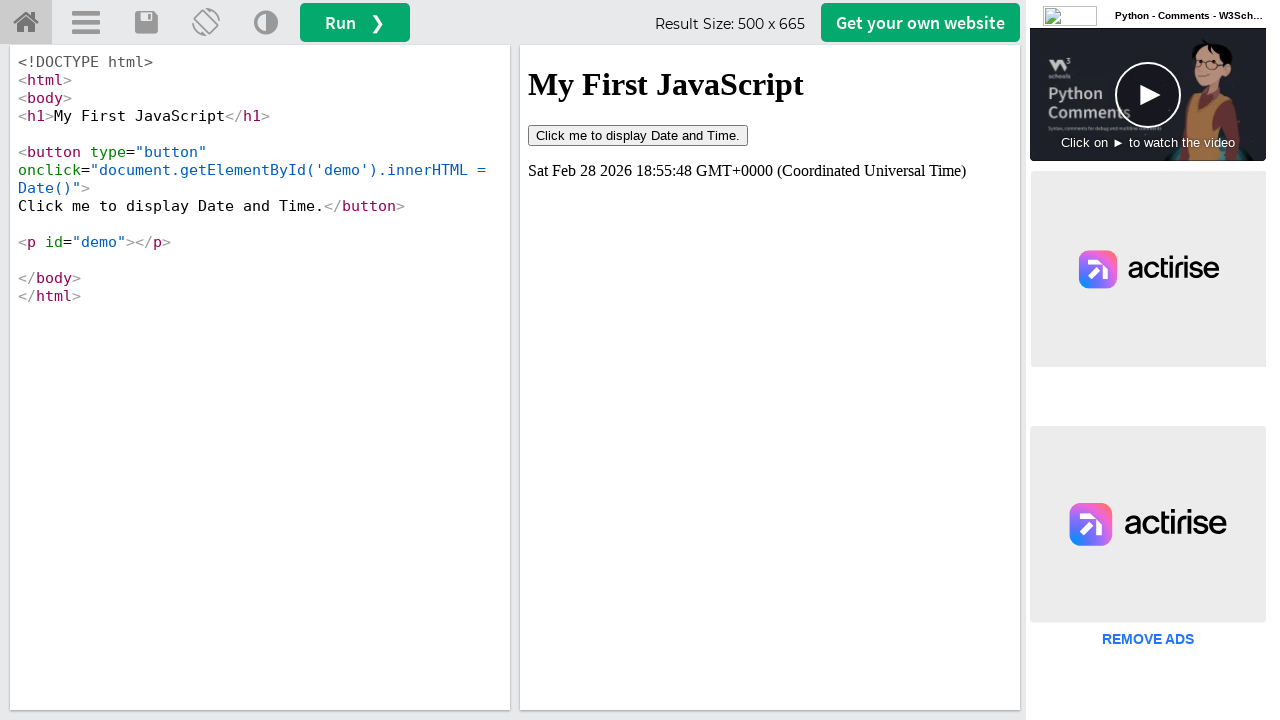

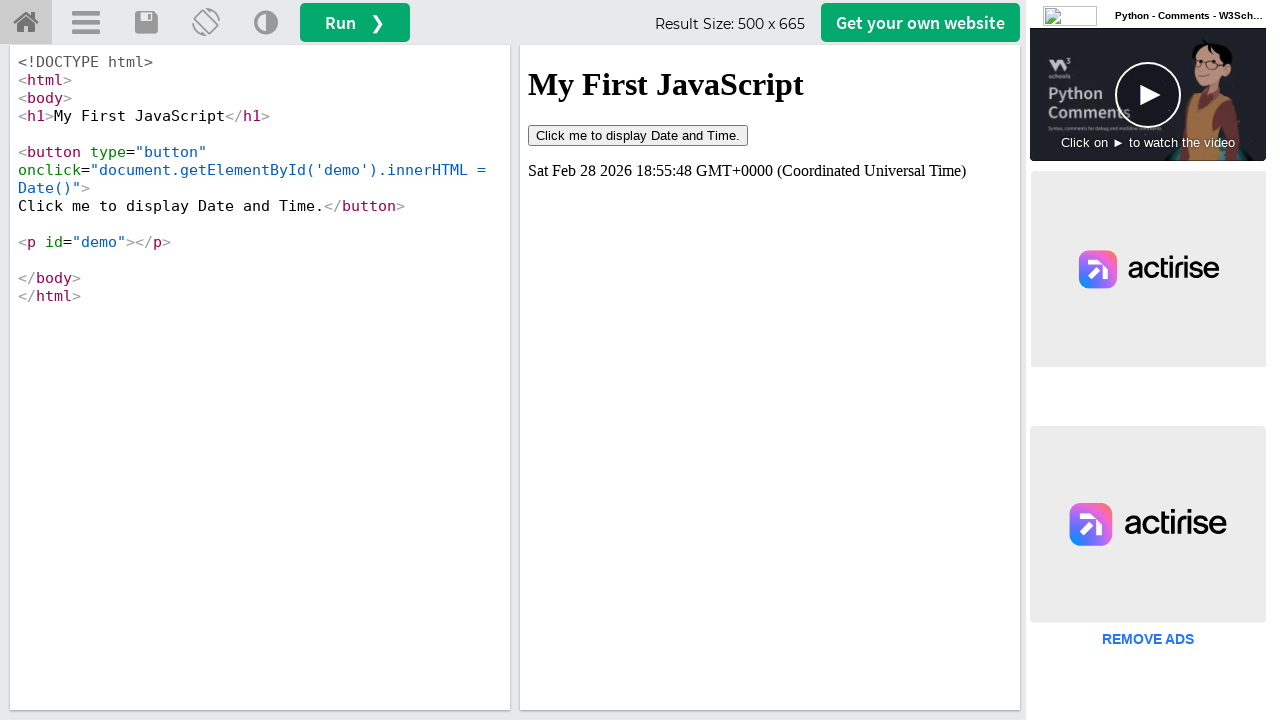